Tests cursor style drag functionality with different cursor positions (center, top-left, bottom)

Starting URL: https://demoqa.com/dragabble

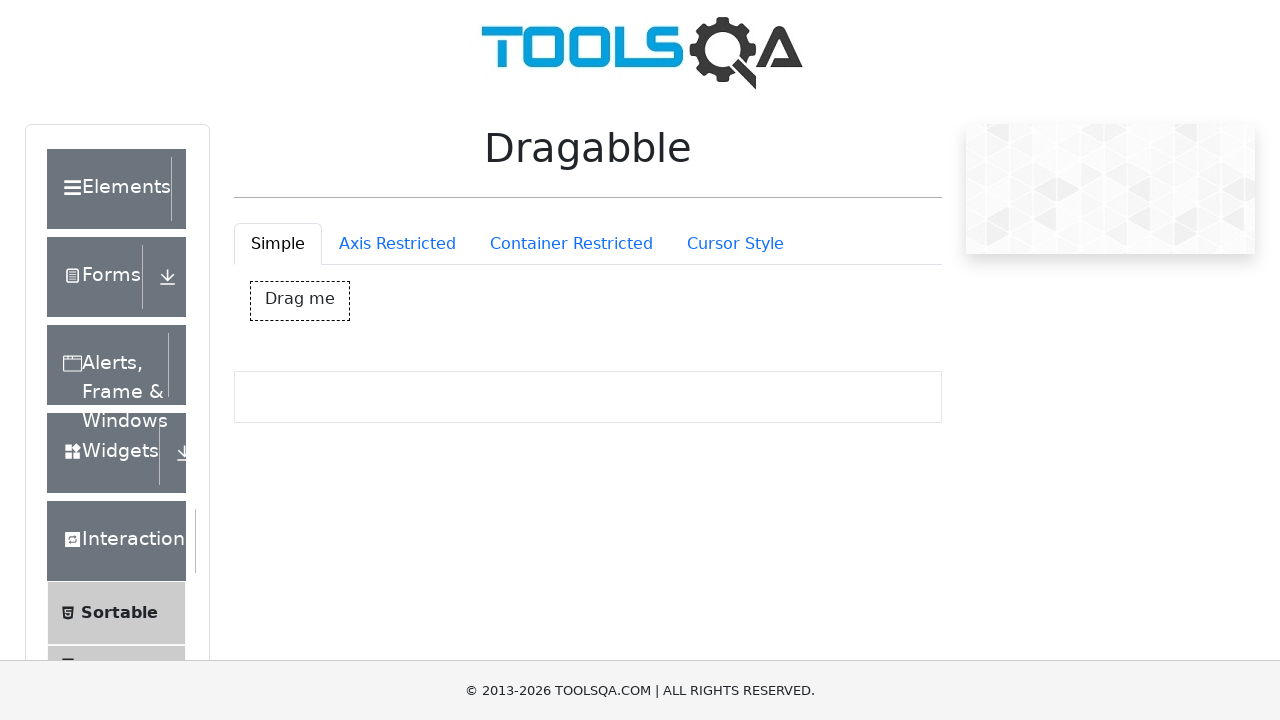

Clicked on the Cursor Style tab at (735, 244) on #draggableExample-tab-cursorStyle
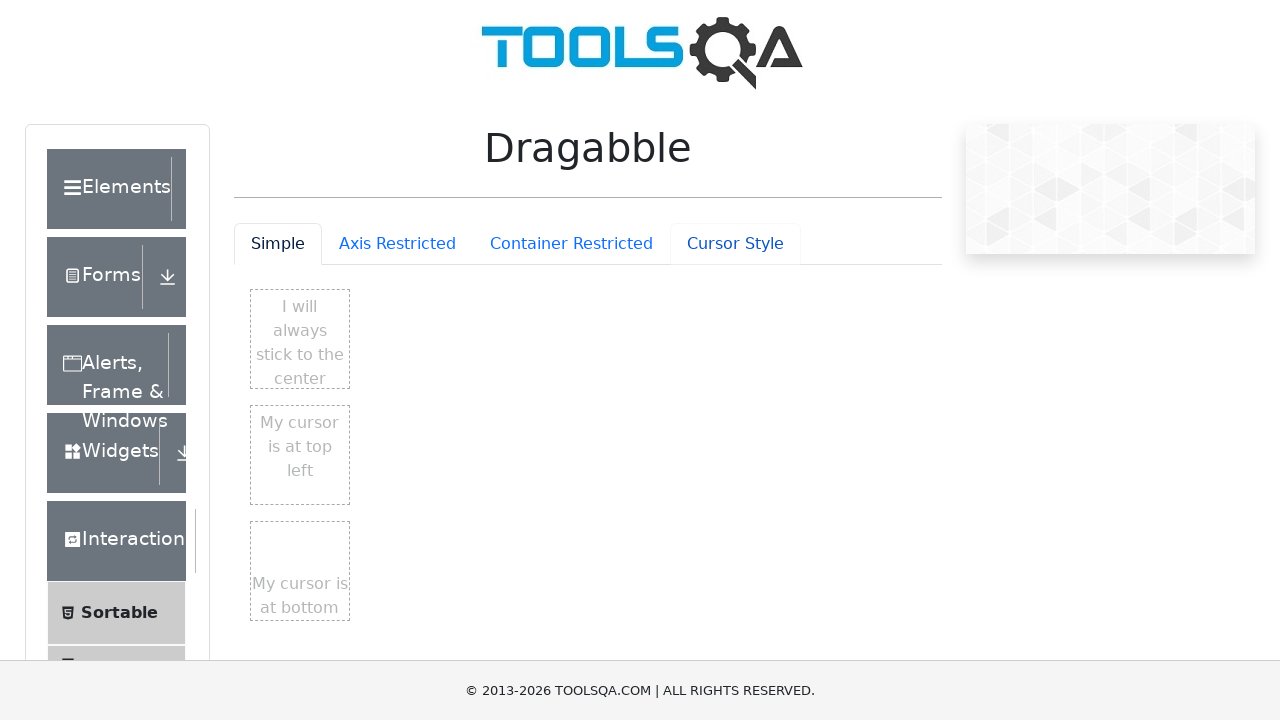

Cursor style elements are visible
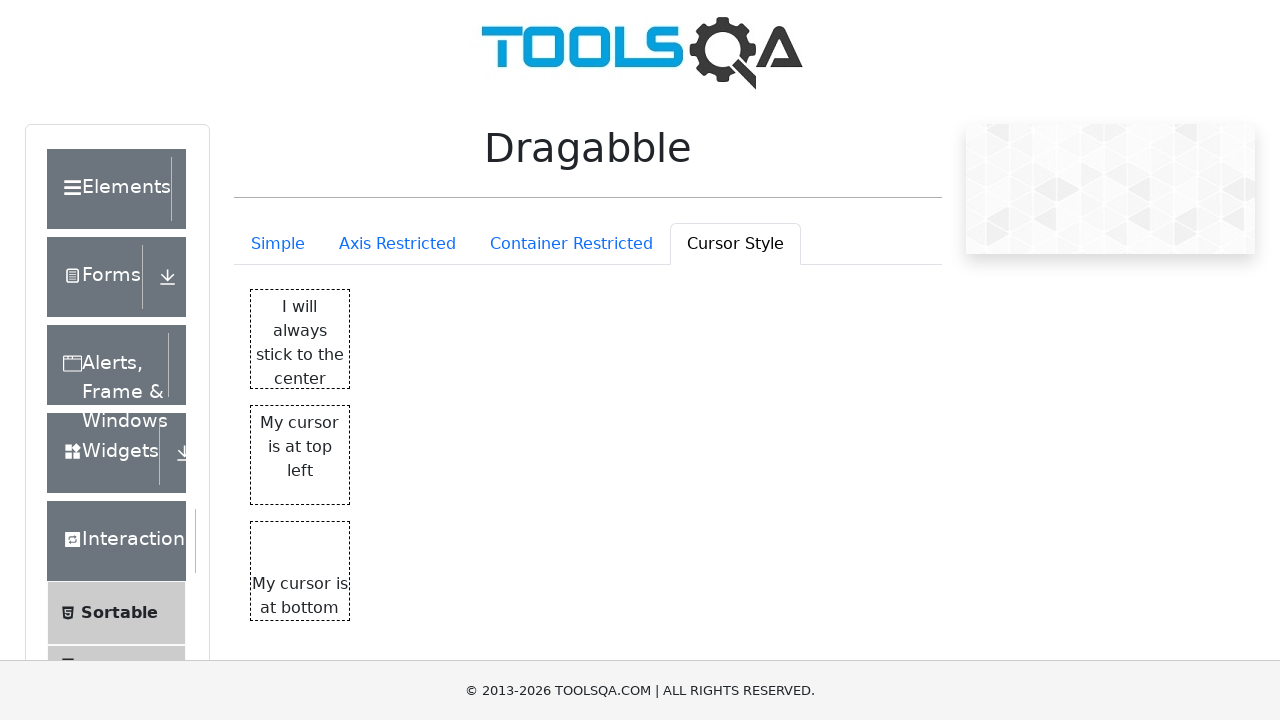

Dragged the center cursor element by 50px horizontally and 50px vertically at (301, 340)
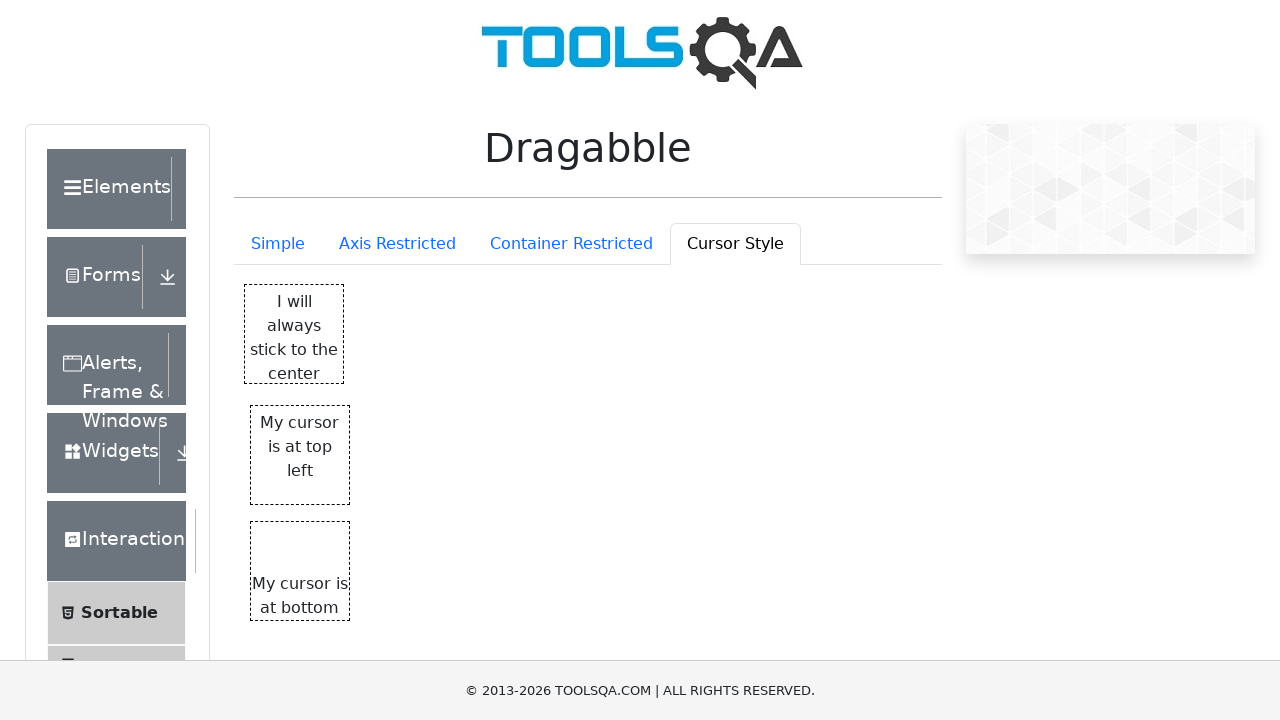

Dragged the top-left cursor element by 50px horizontally and 50px vertically at (301, 456)
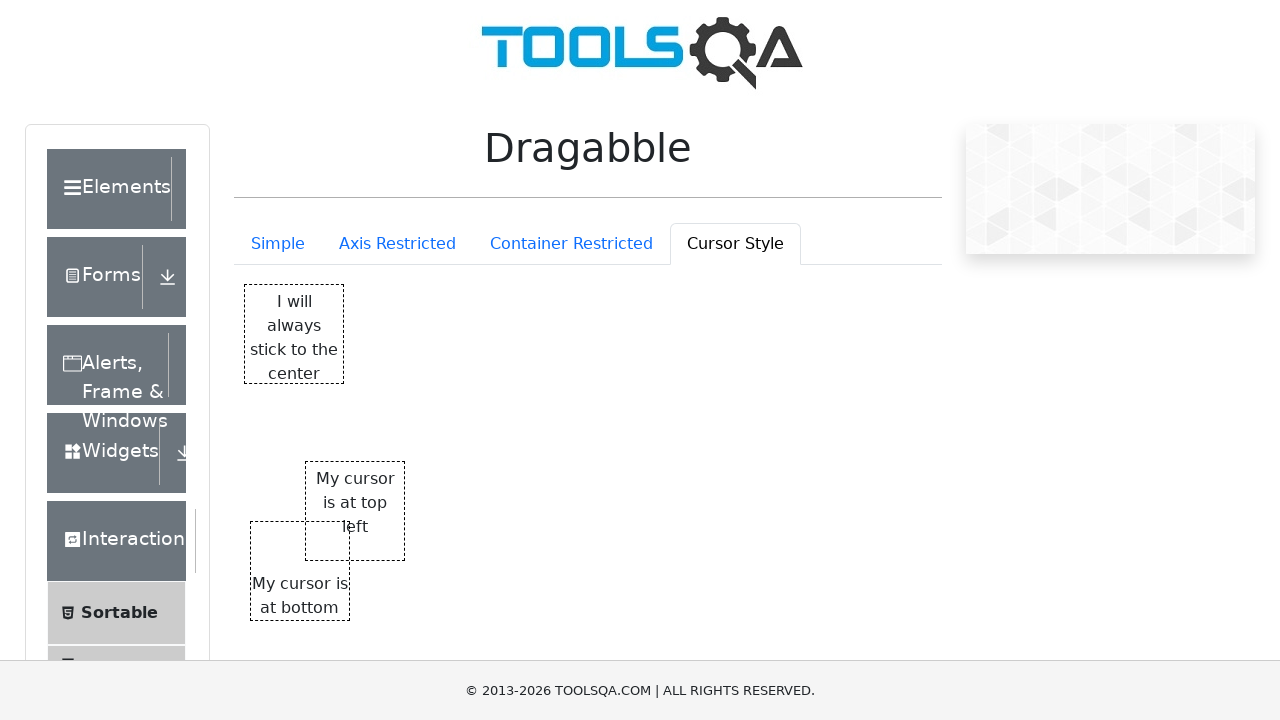

Dragged the bottom cursor element by 50px horizontally and 50px vertically at (301, 572)
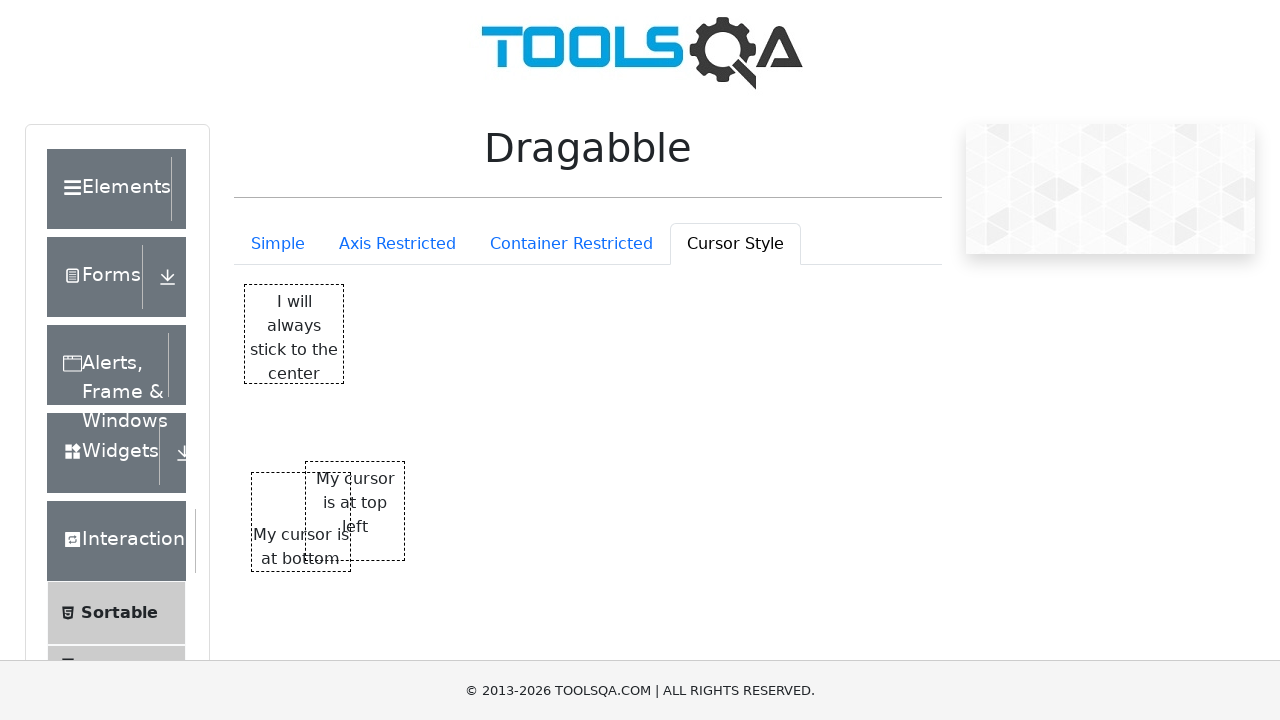

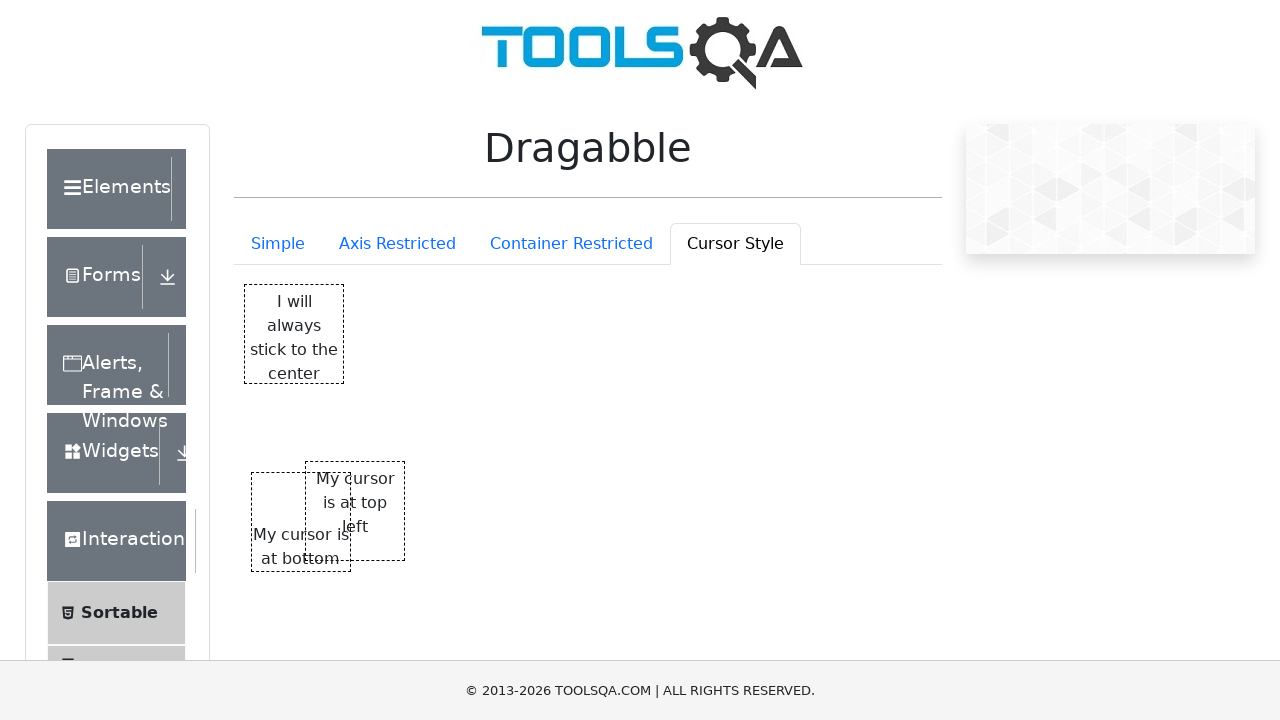